Navigates to a quote page on AZQuotes and clicks through to view multiple quotes using the next button

Starting URL: https://www.azquotes.com/quote/1221297

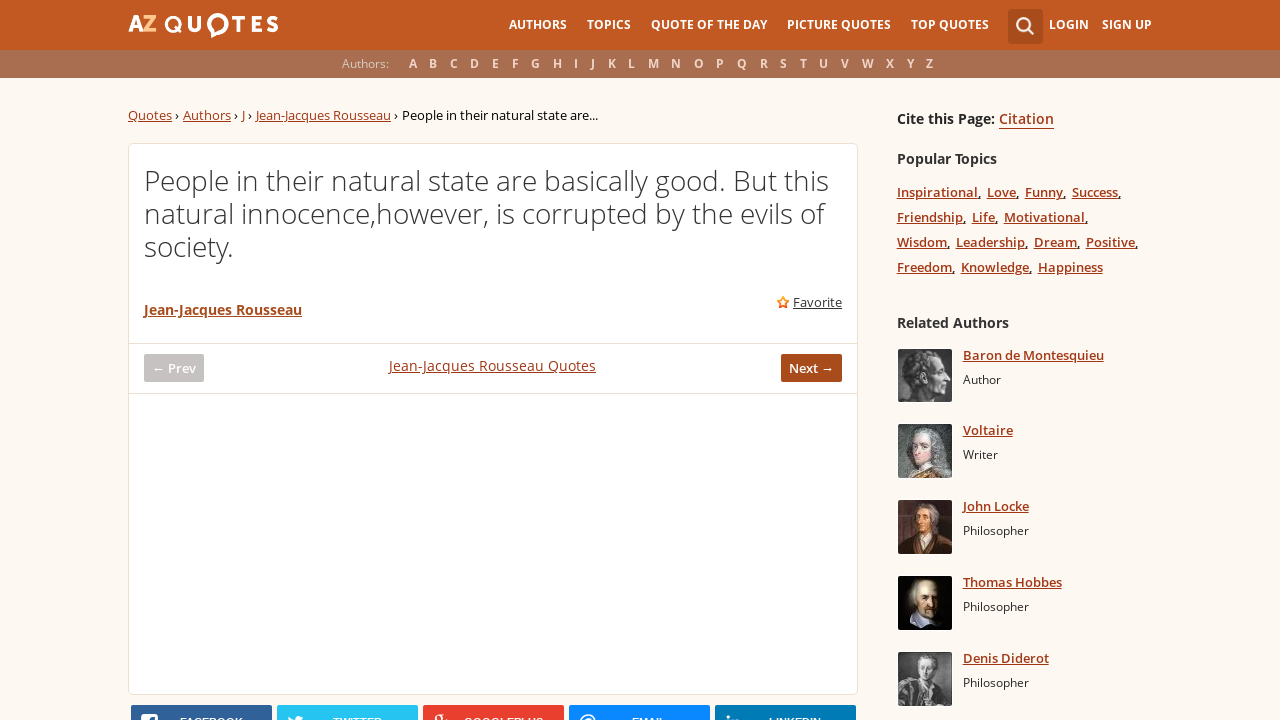

Initial quote loaded on AZQuotes page
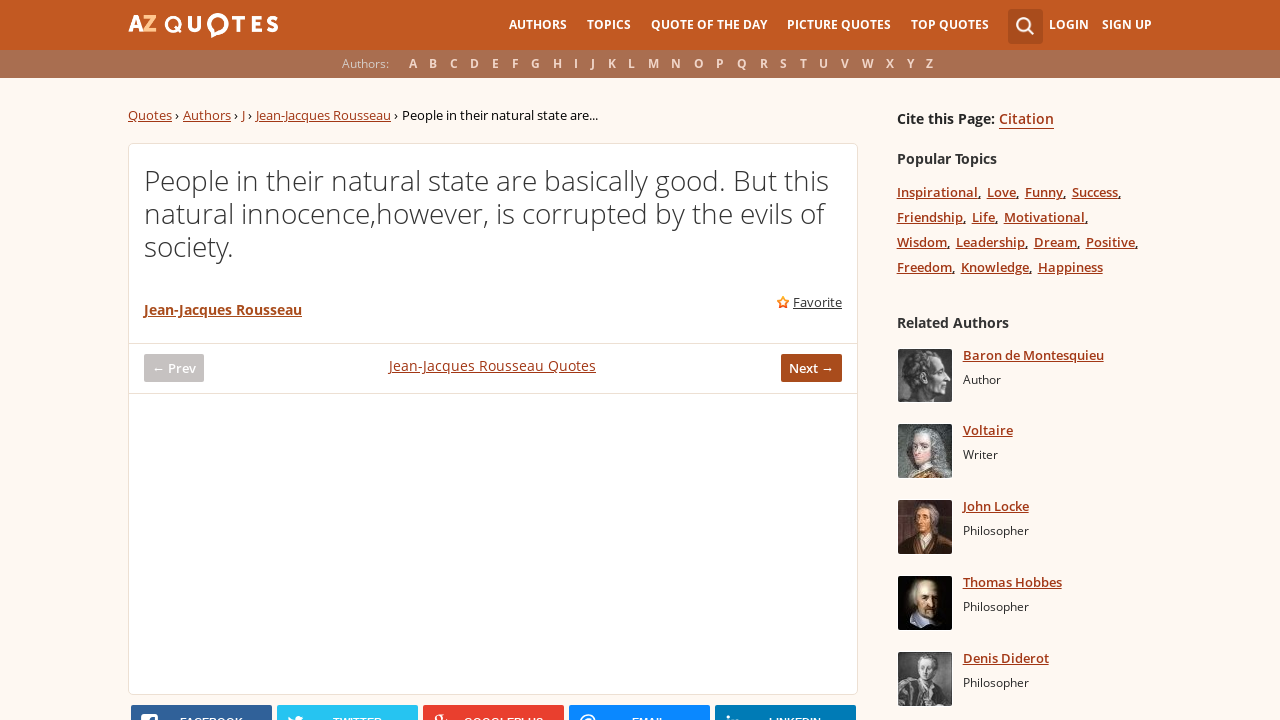

Next button is available
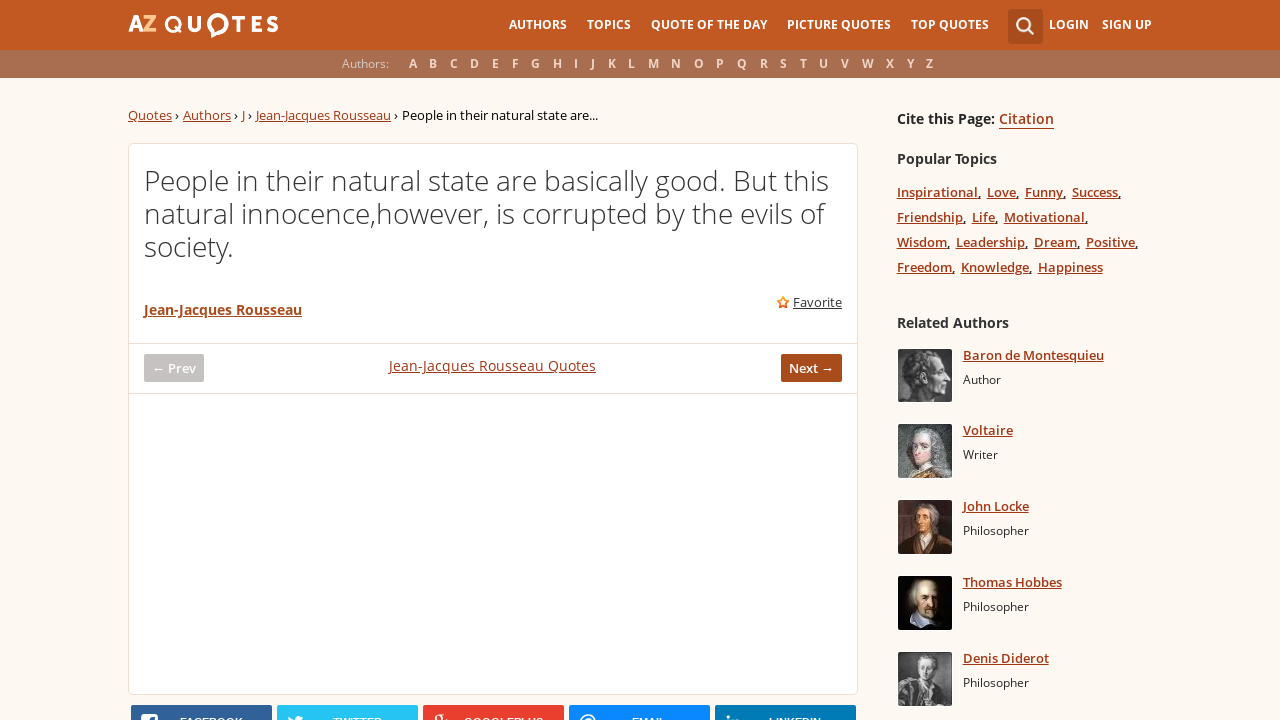

Clicked next button to navigate to quote 2 at (812, 368) on .next
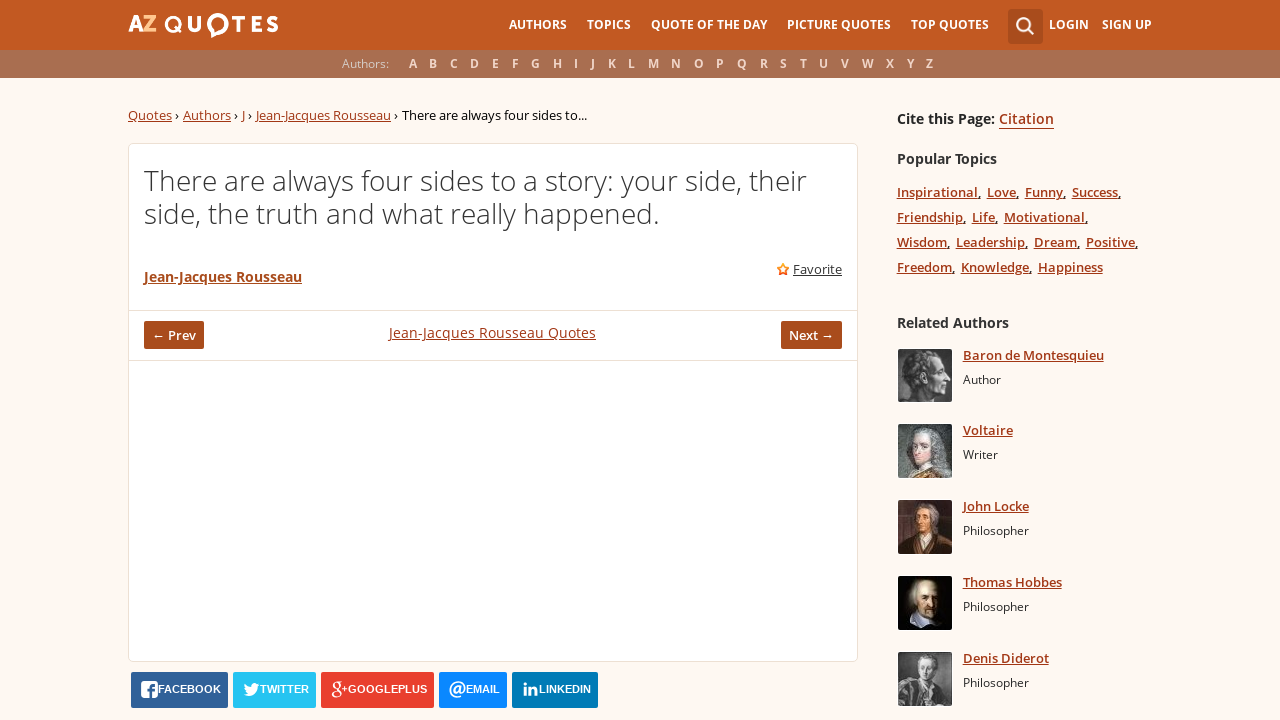

New quote loaded (quote 2)
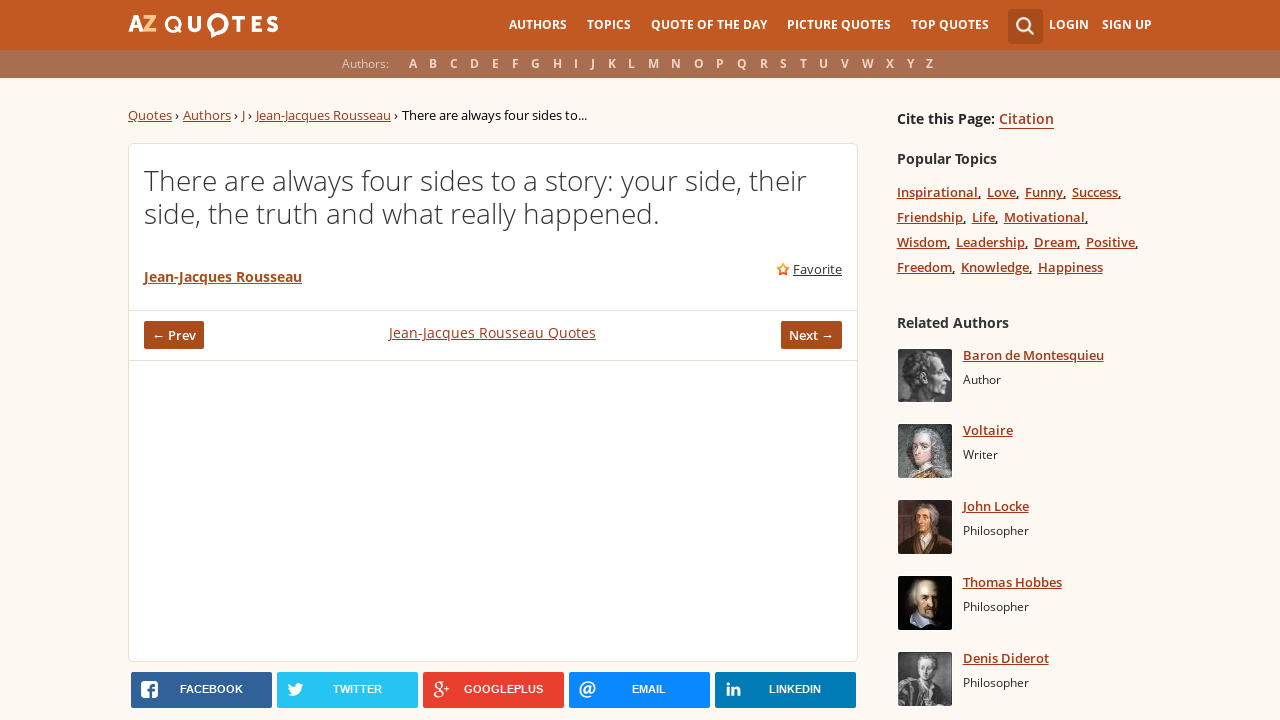

Next button is available
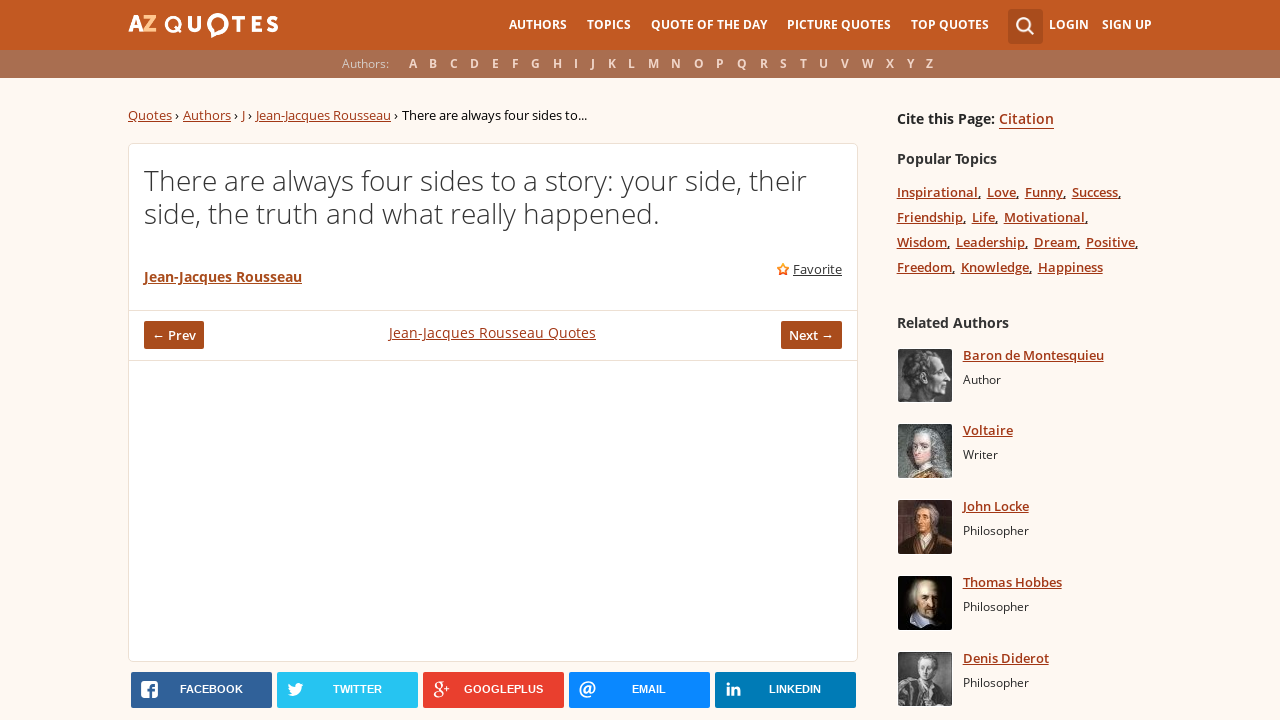

Clicked next button to navigate to quote 3 at (812, 335) on .next
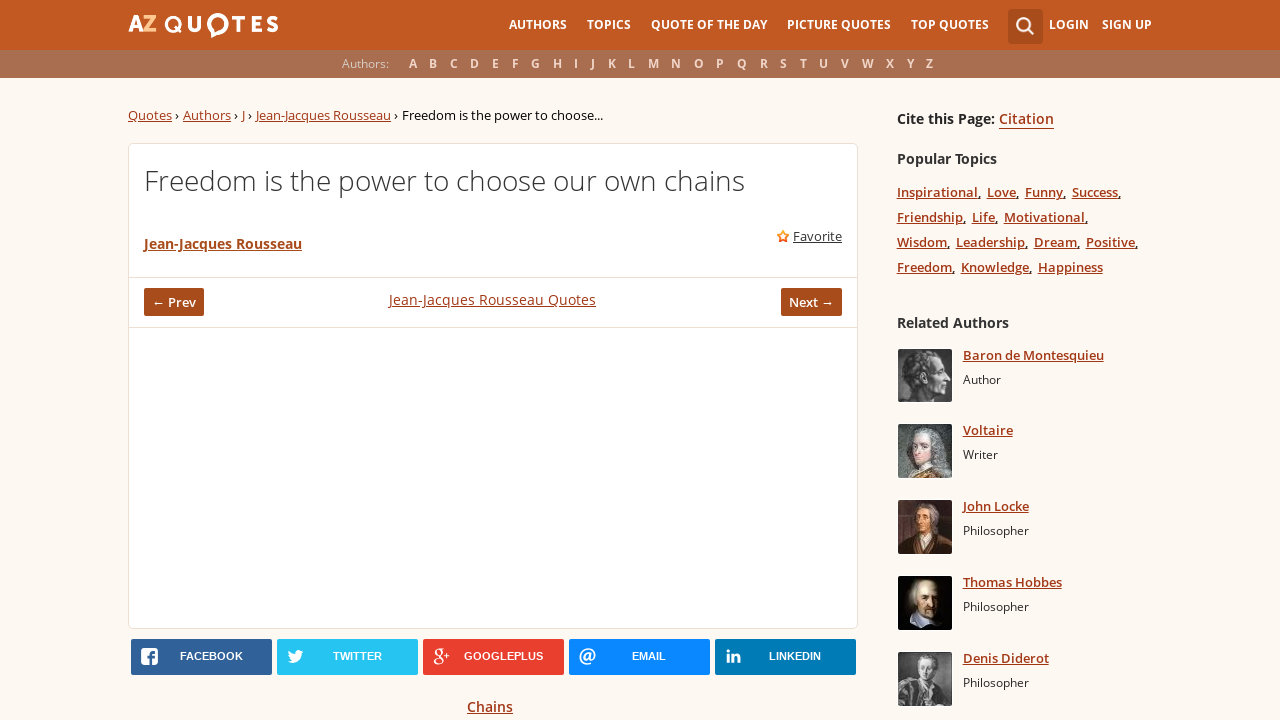

New quote loaded (quote 3)
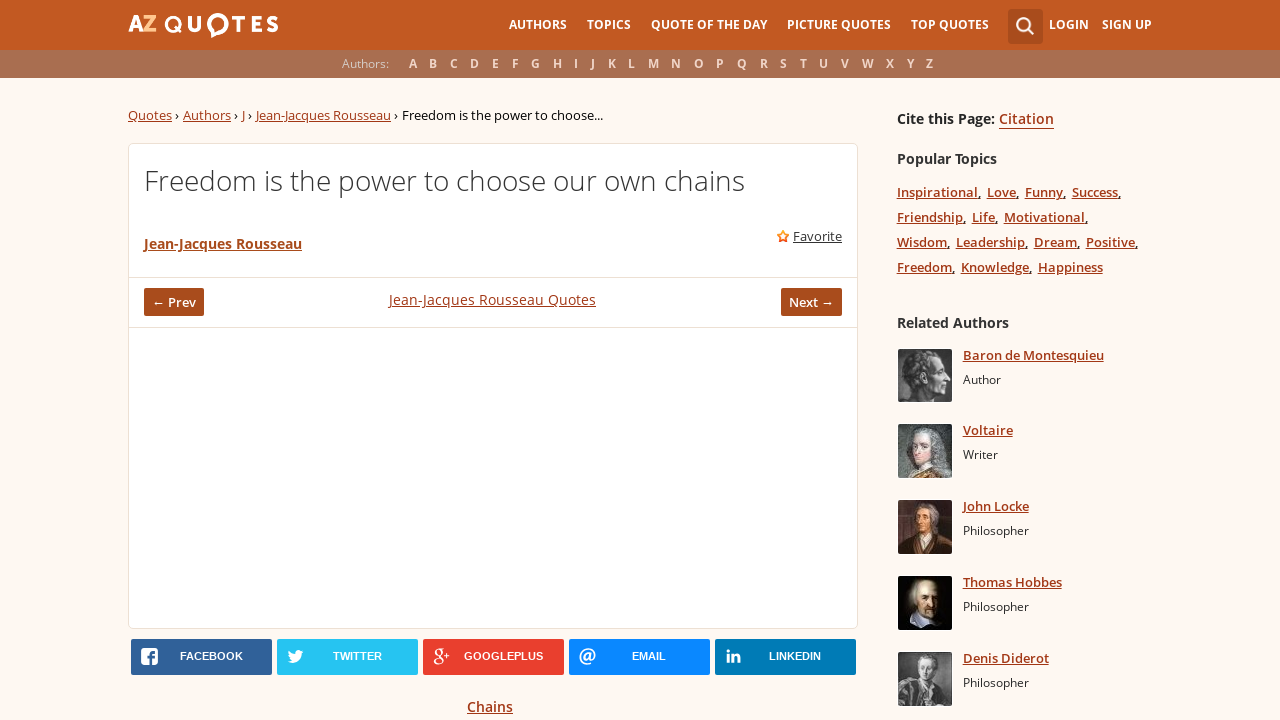

Next button is available
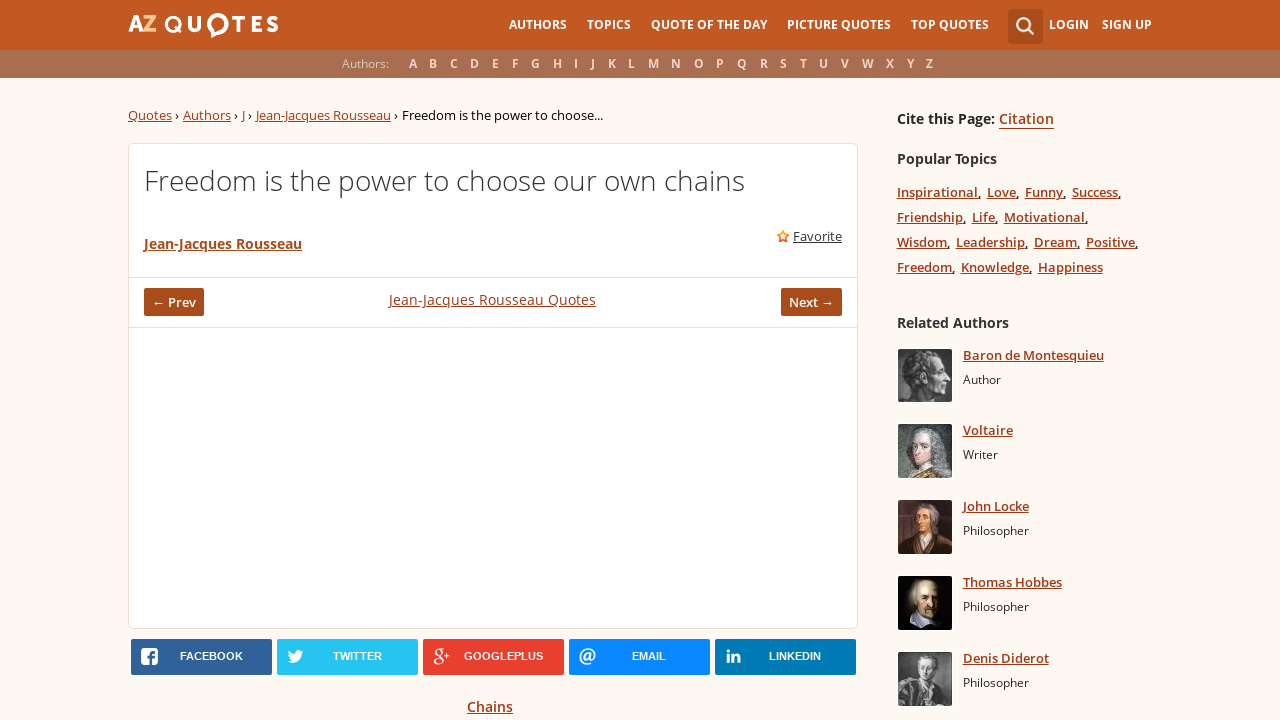

Clicked next button to navigate to quote 4 at (812, 302) on .next
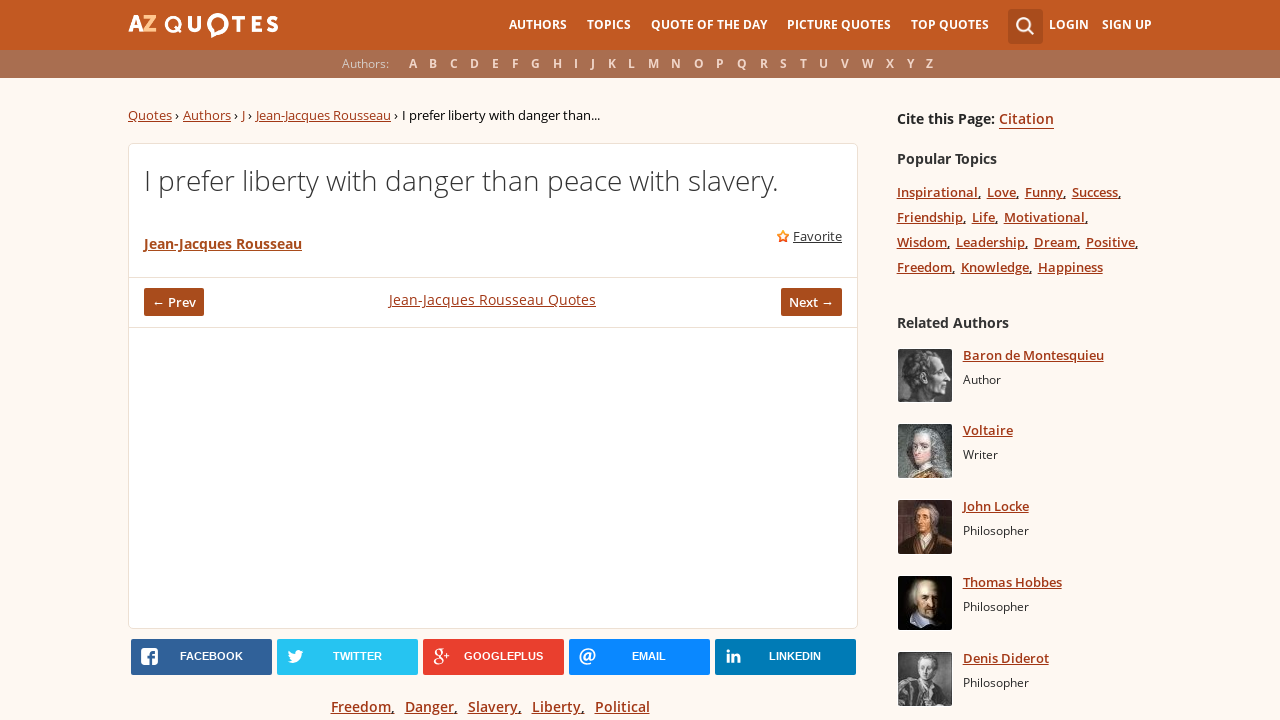

New quote loaded (quote 4)
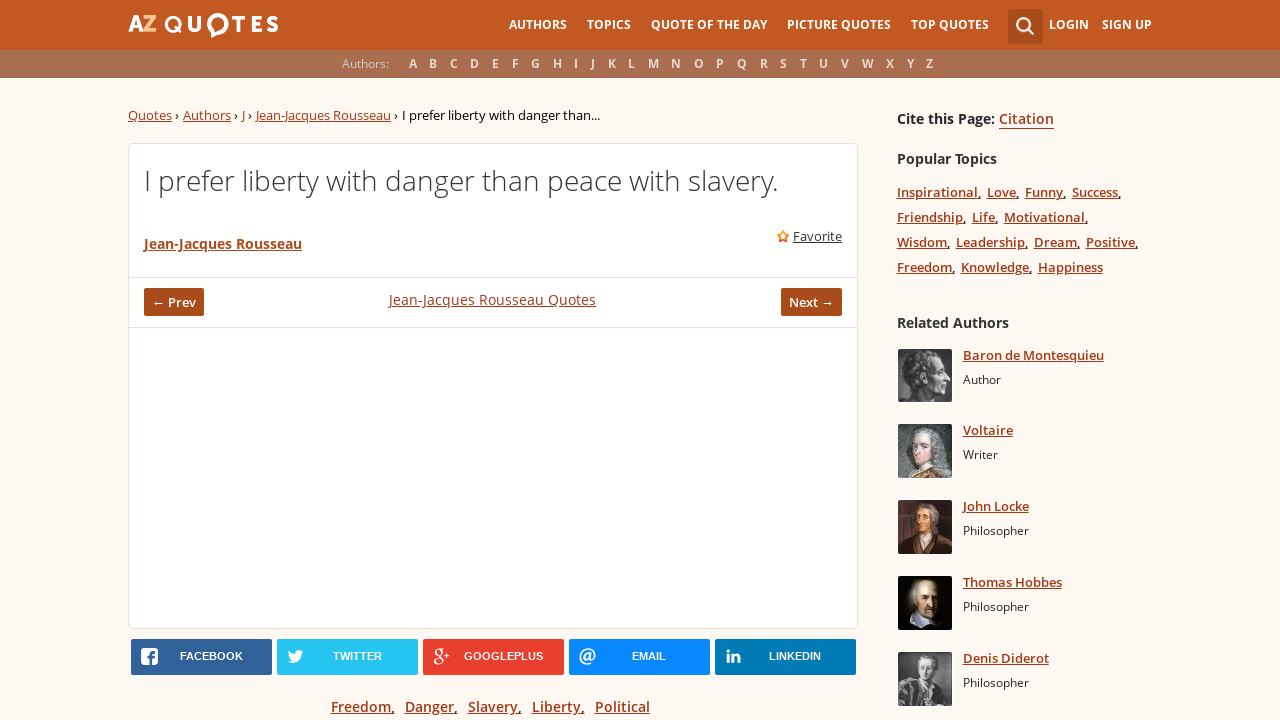

Next button is available
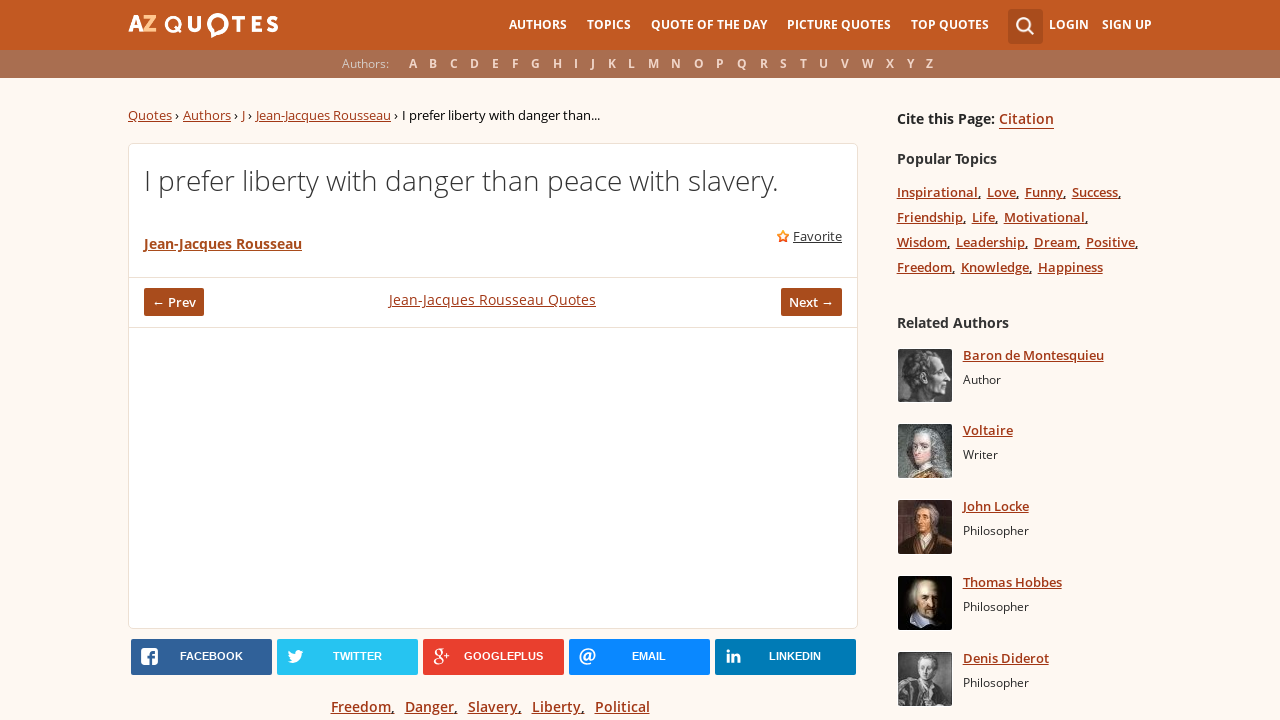

Clicked next button to navigate to quote 5 at (812, 302) on .next
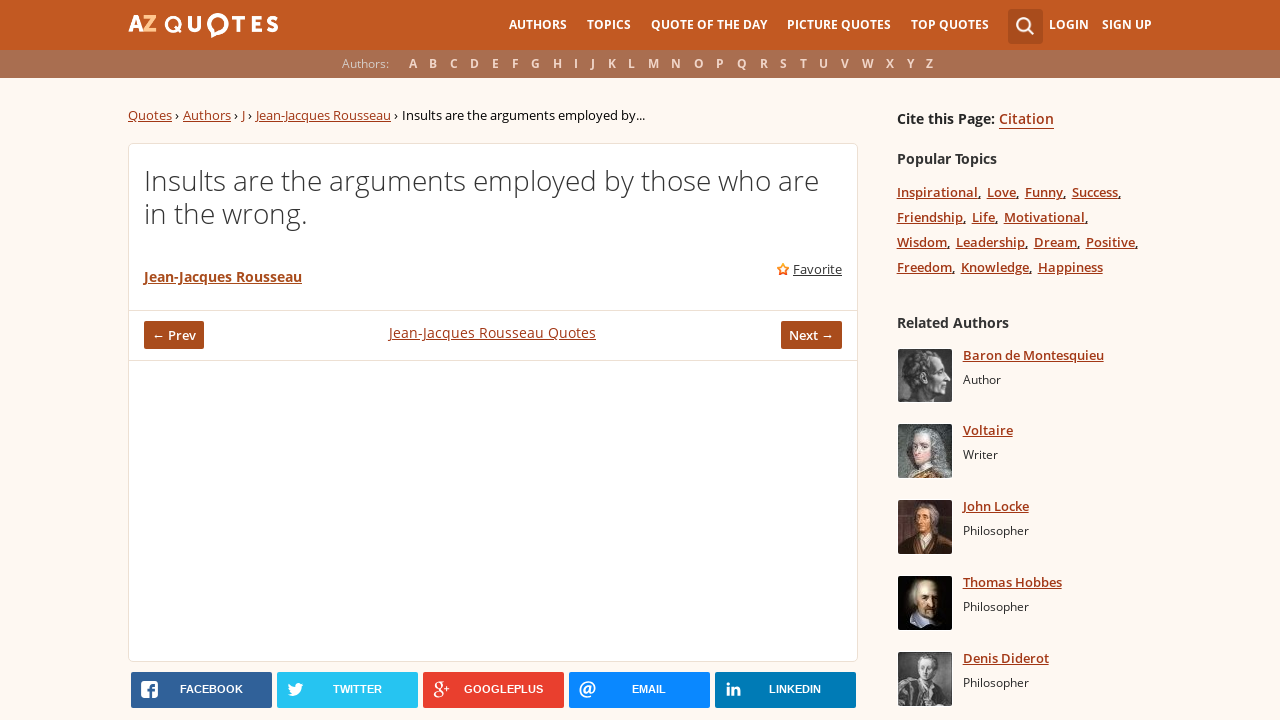

New quote loaded (quote 5)
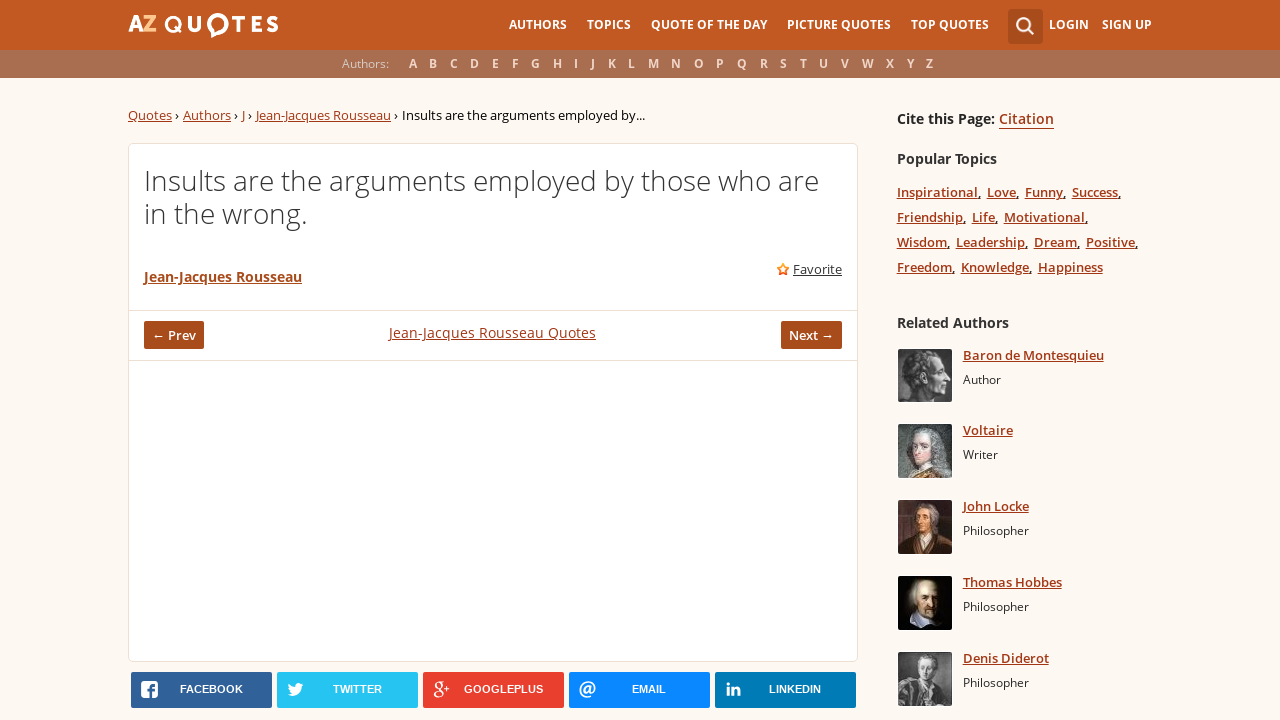

Next button is available
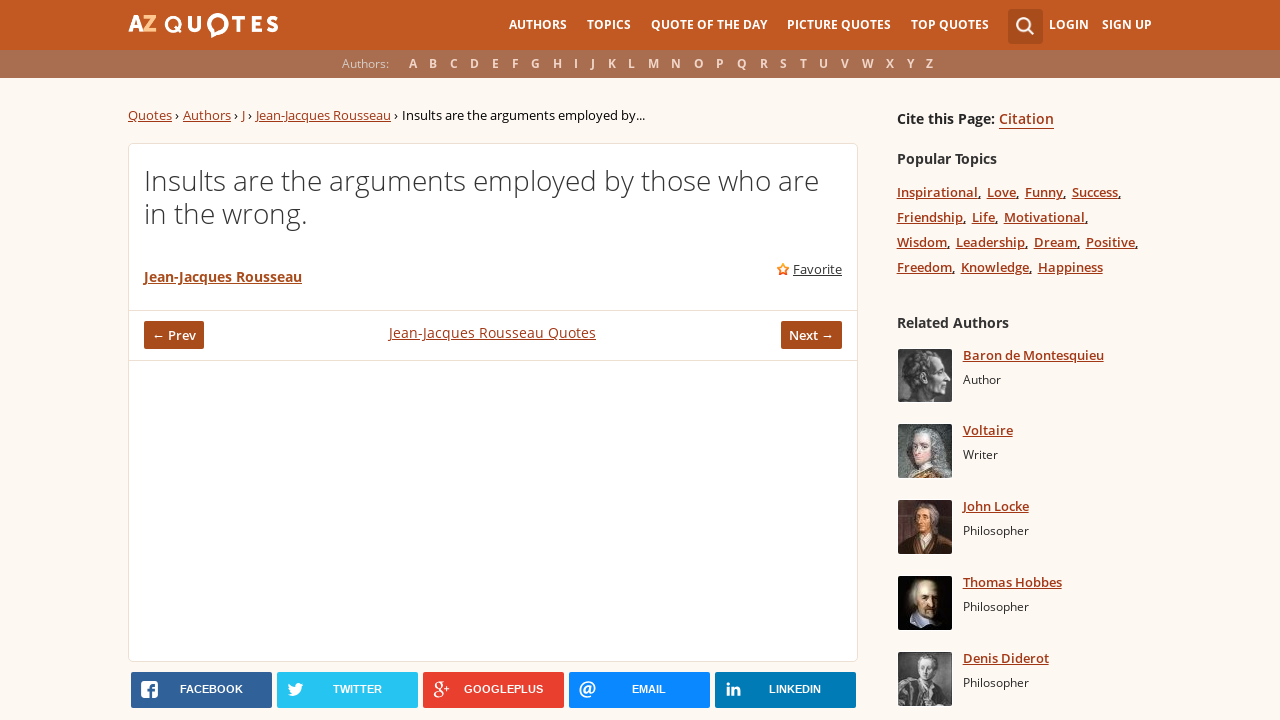

Clicked next button to navigate to quote 6 at (812, 335) on .next
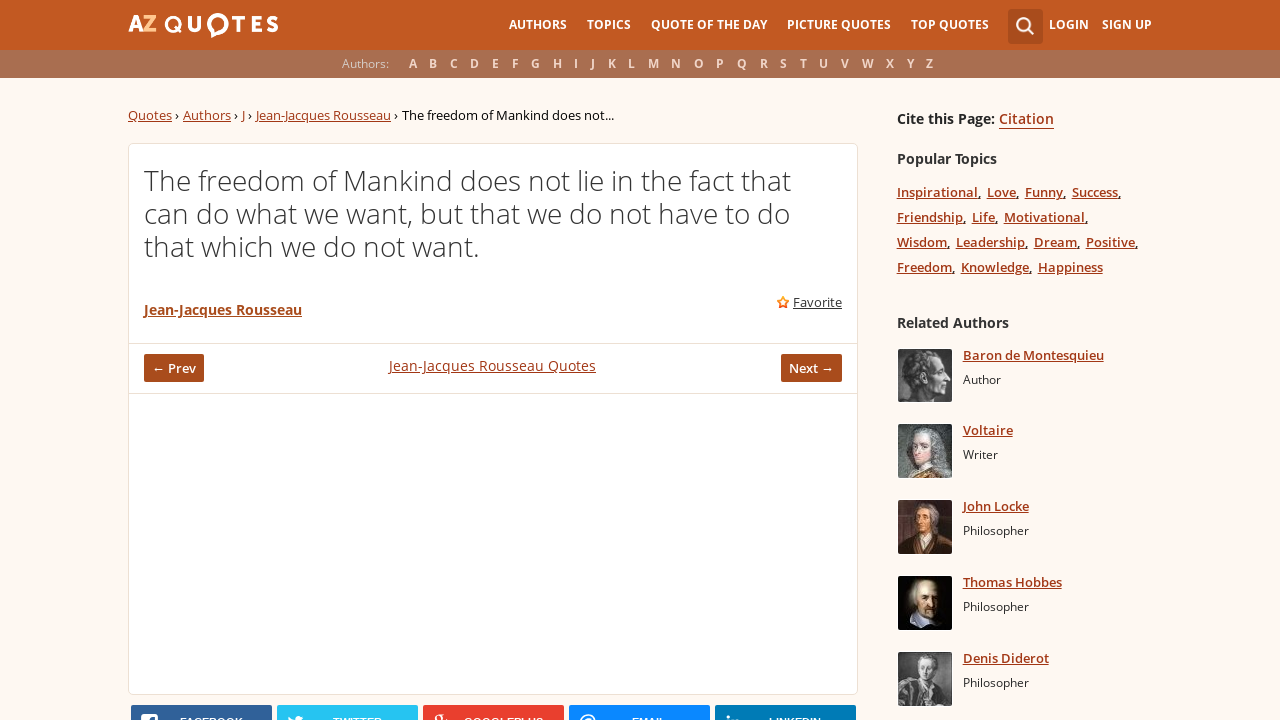

New quote loaded (quote 6)
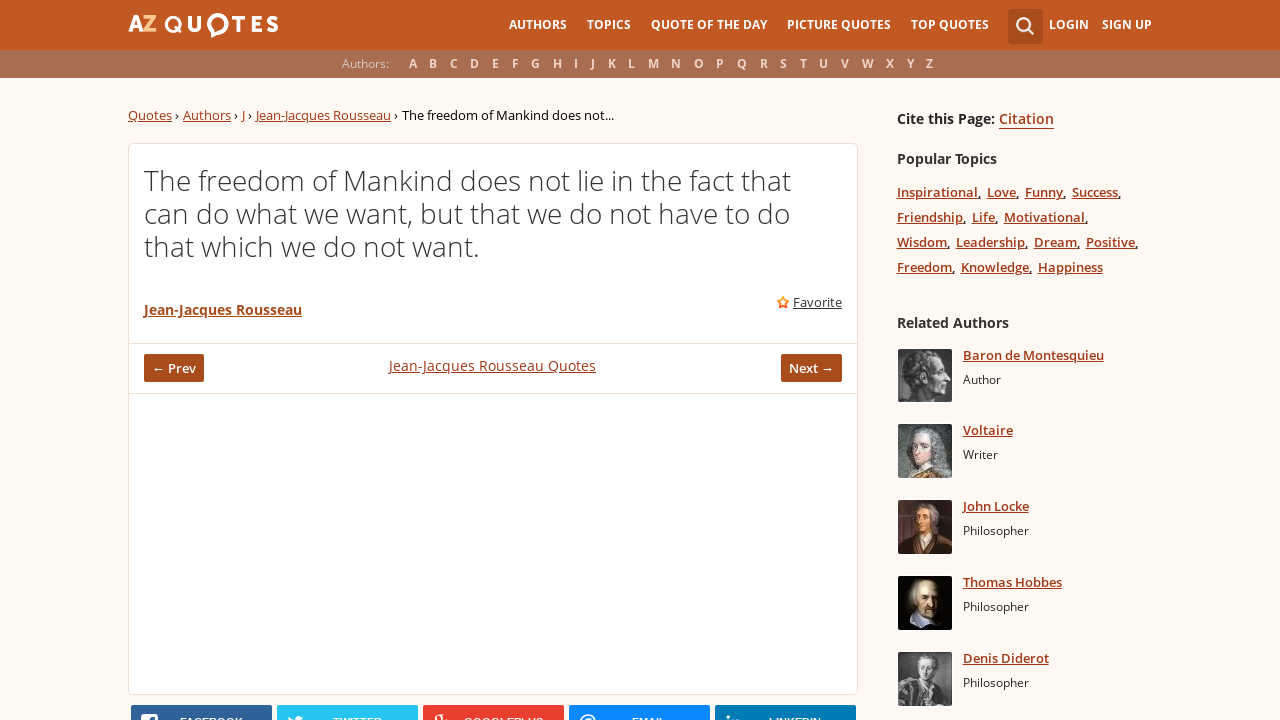

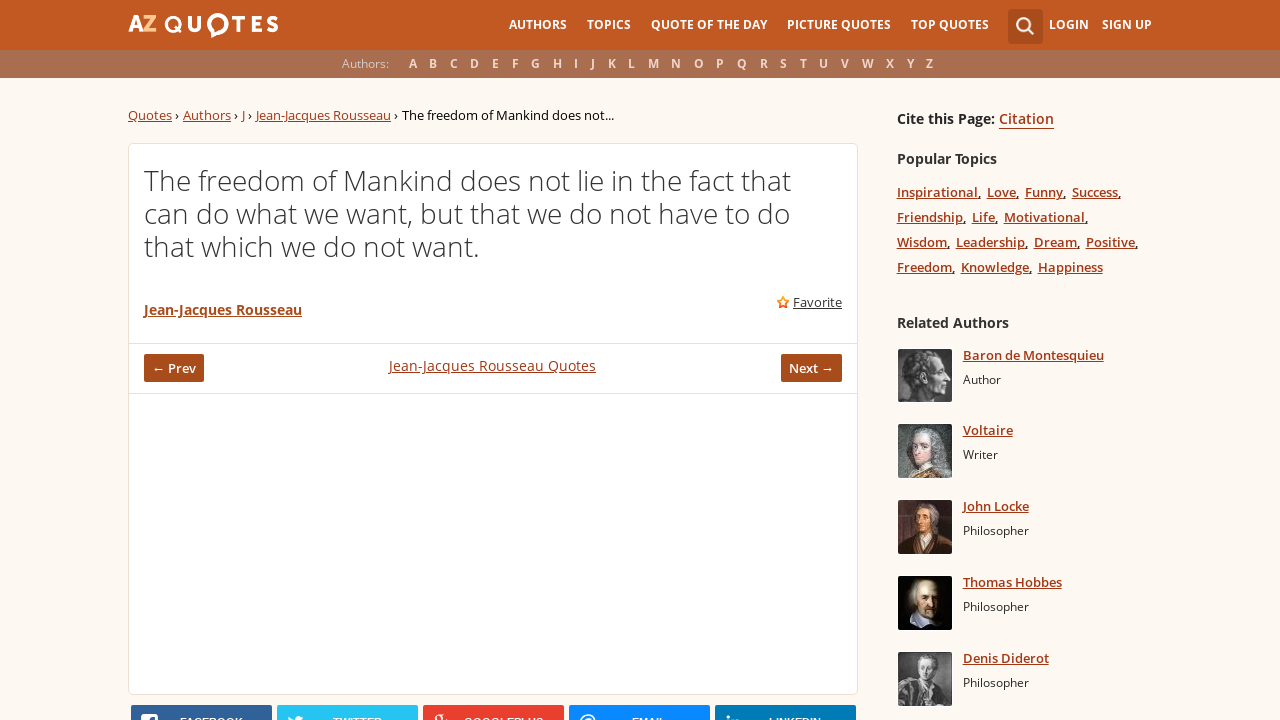